Tests multi-select dropdown functionality by selecting multiple animals and validating the selections

Starting URL: https://testautomationpractice.blogspot.com/

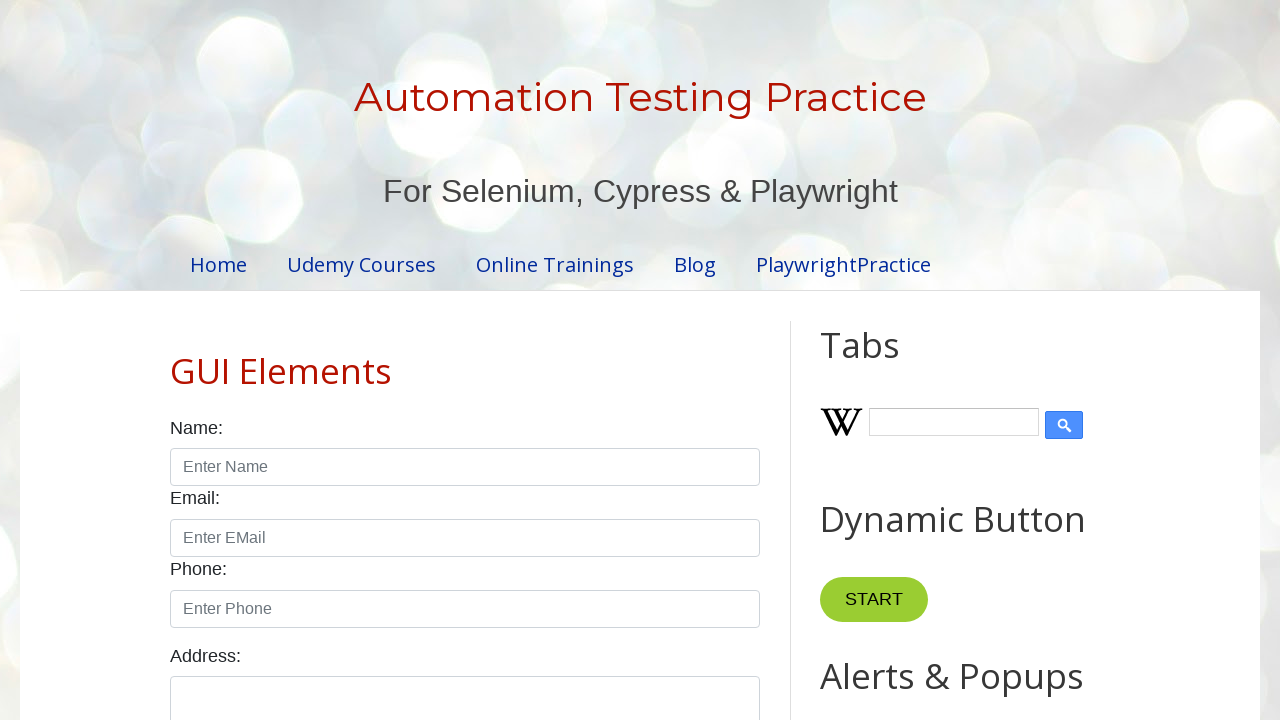

Scrolled multi-select dropdown into view
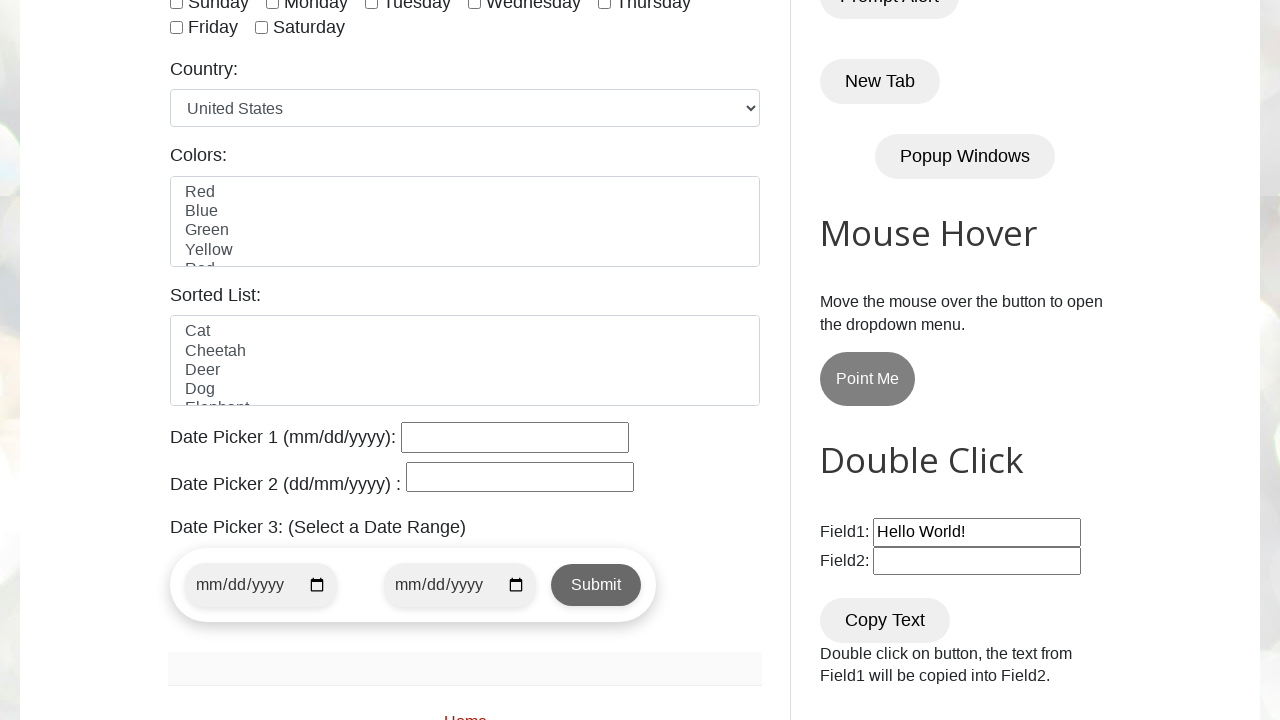

Retrieved 'multiple' attribute from dropdown
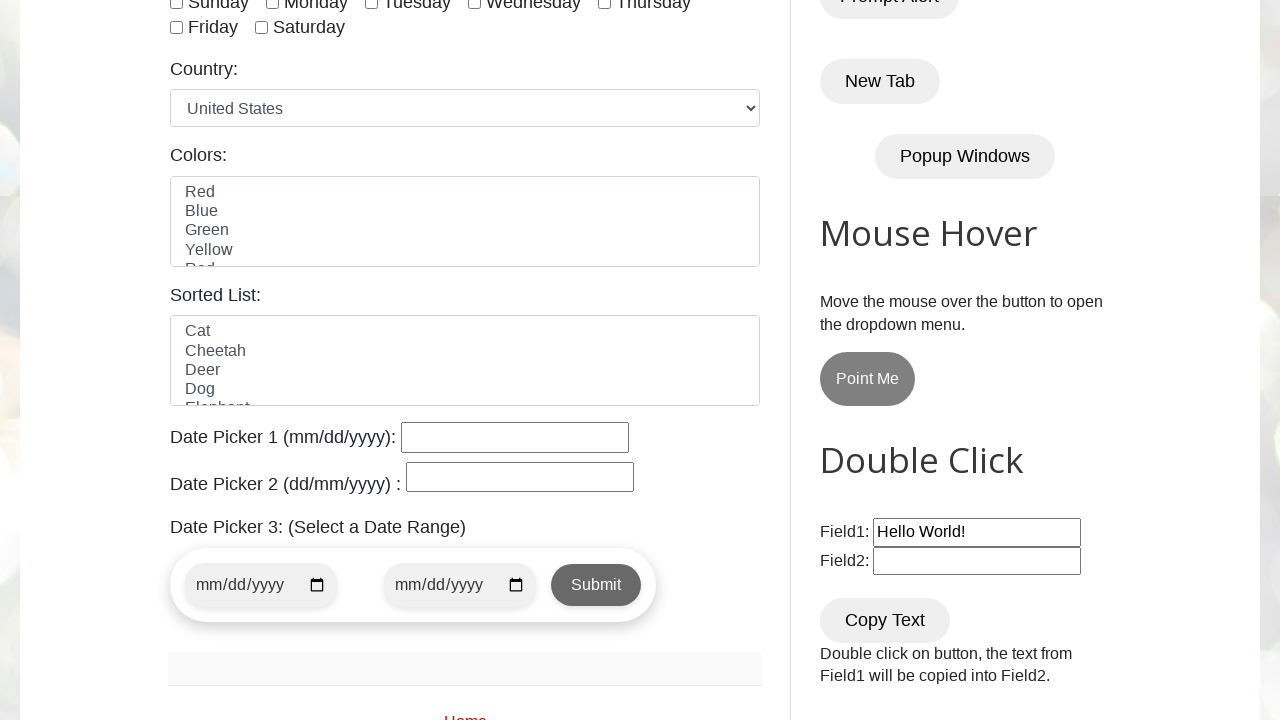

Validated dropdown has 'multiple' attribute
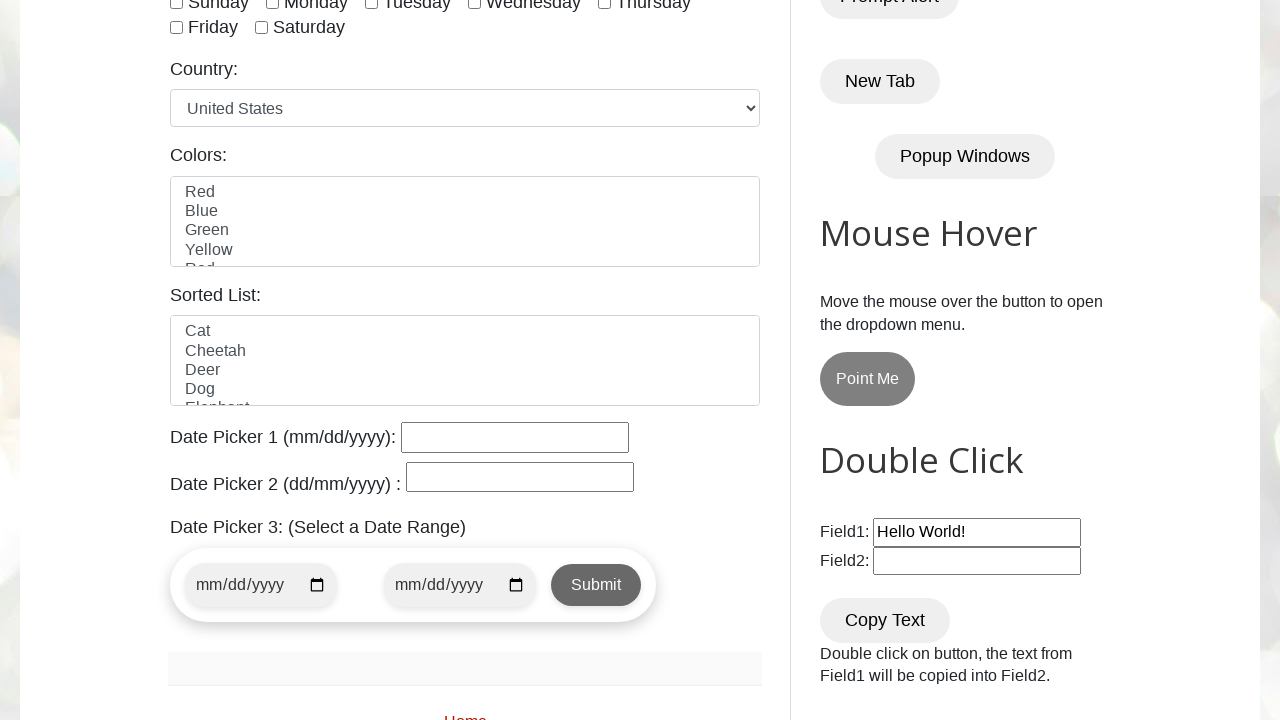

Selected multiple animal options: Cat, Deer, Lion on #animals
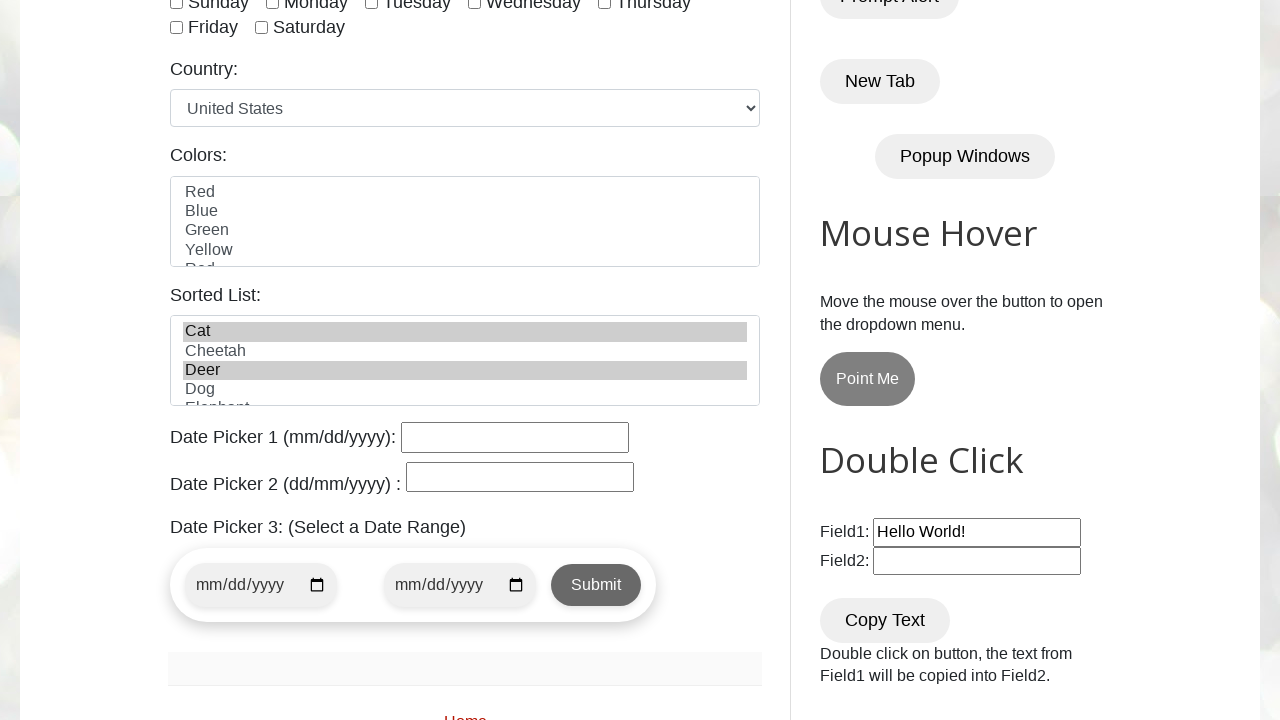

Retrieved all selected options from dropdown
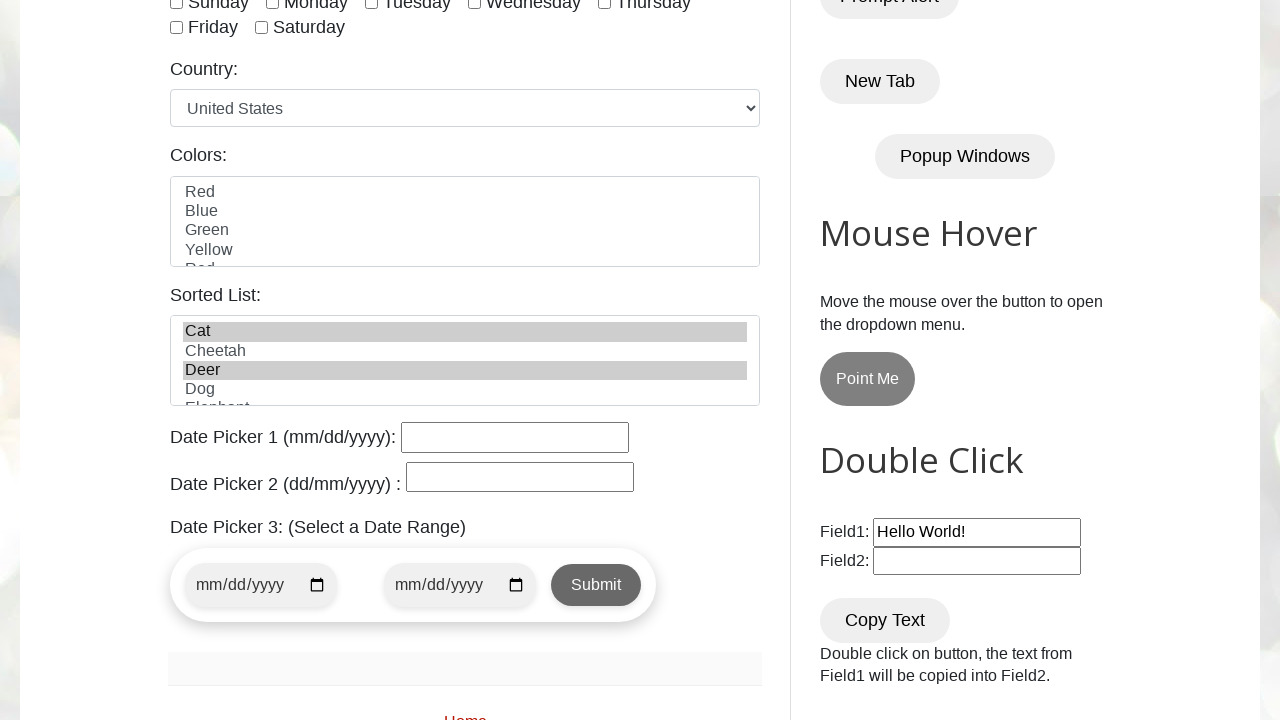

Printed selected values: ['Cat', 'Deer', 'Lion']
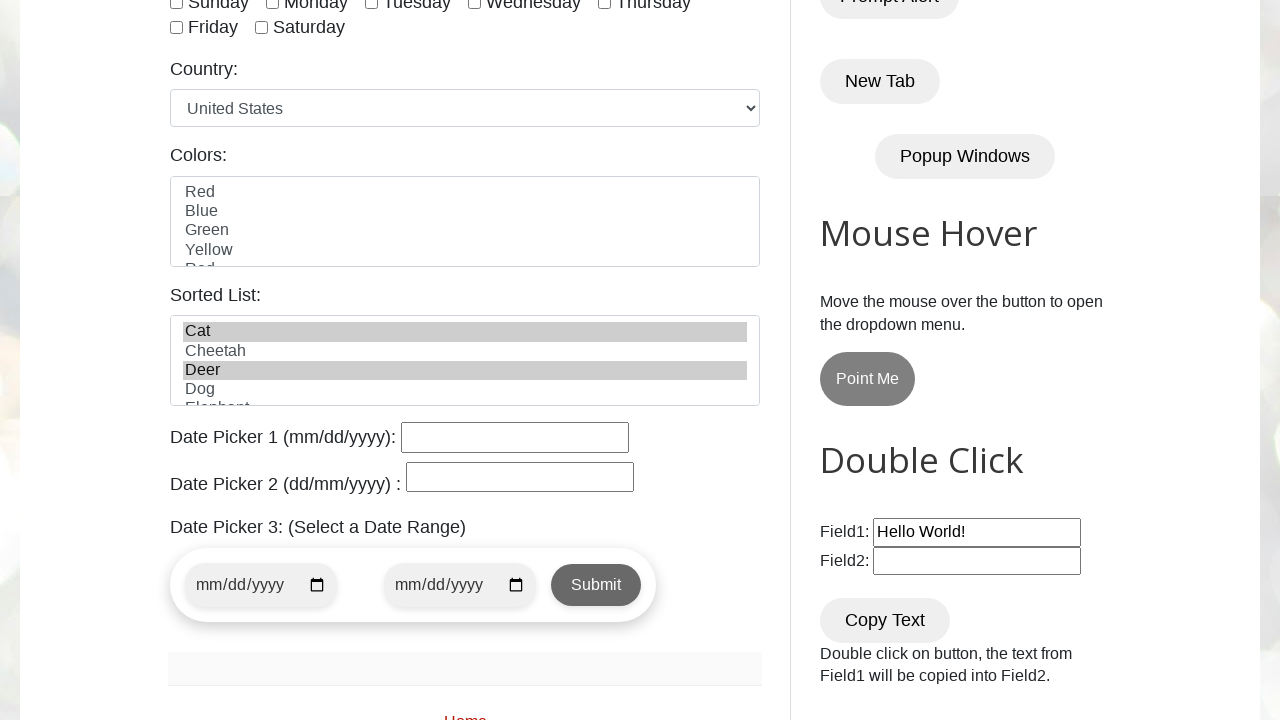

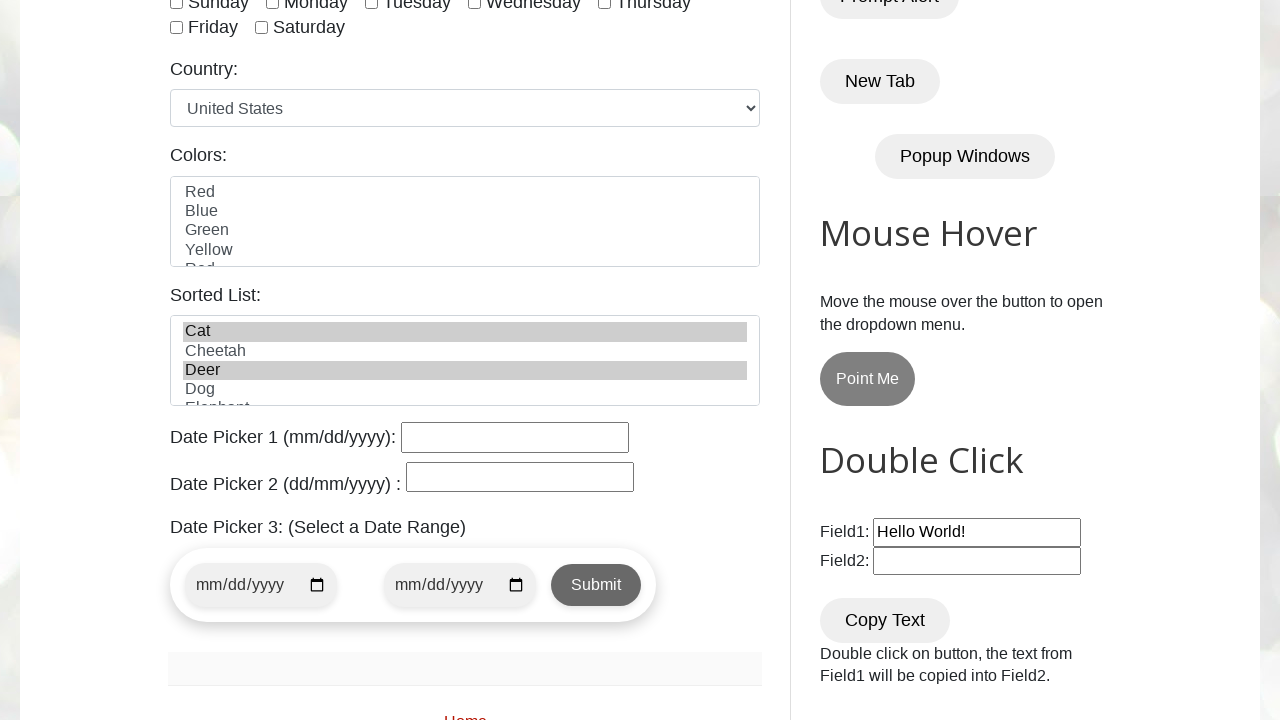